Tests typing in a datalist dropdown and selecting a city

Starting URL: https://bonigarcia.dev/selenium-webdriver-java/

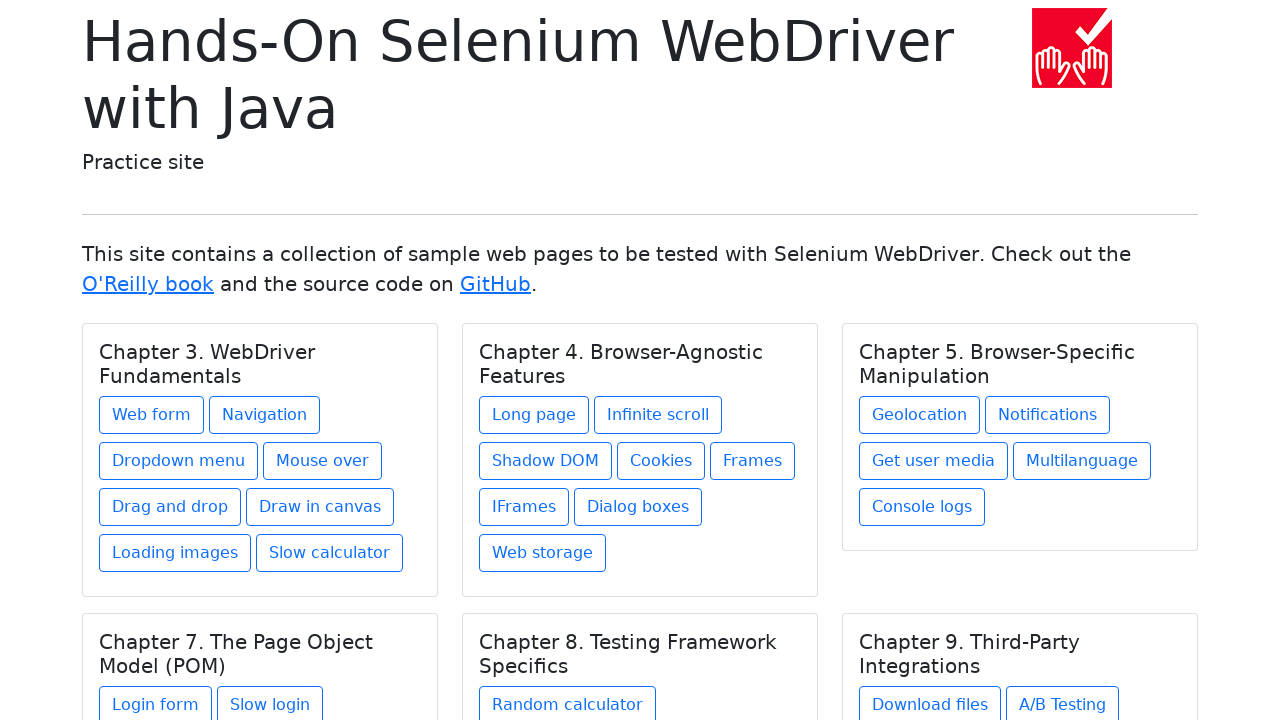

Clicked link to navigate to web form page at (152, 415) on a[href='web-form.html']
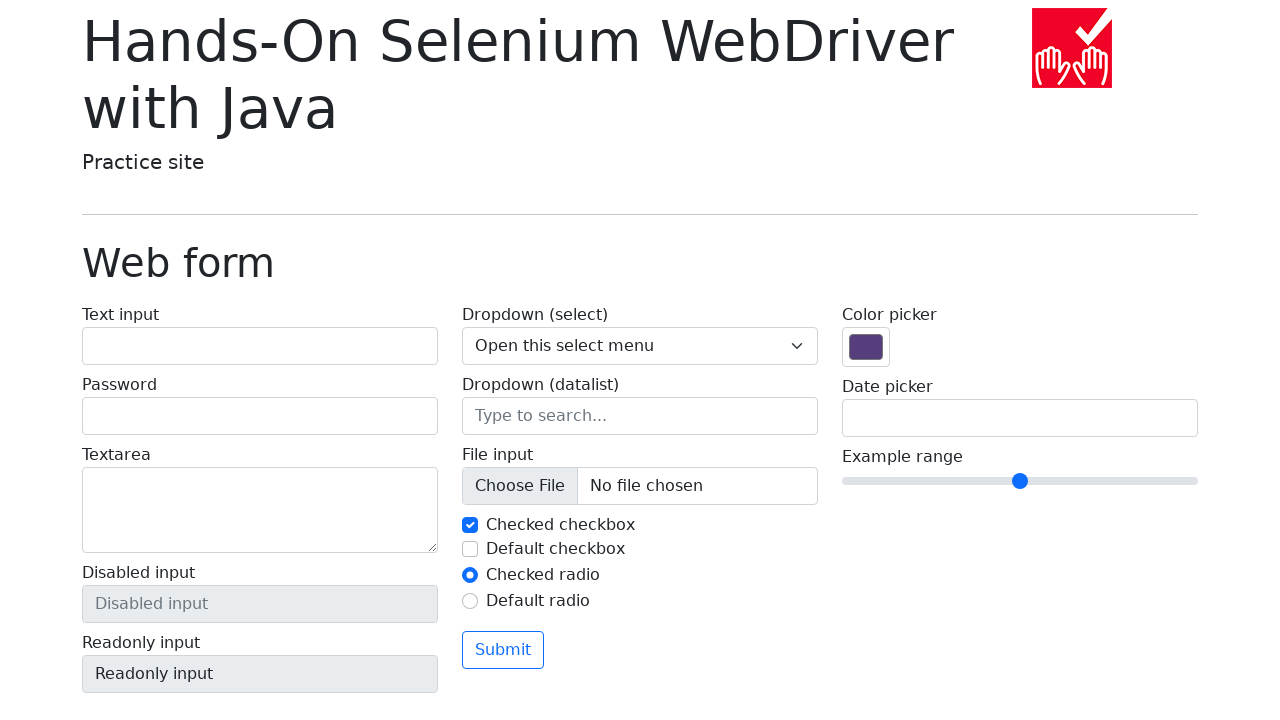

Typed 'New Y' into datalist input field on input[name='my-datalist']
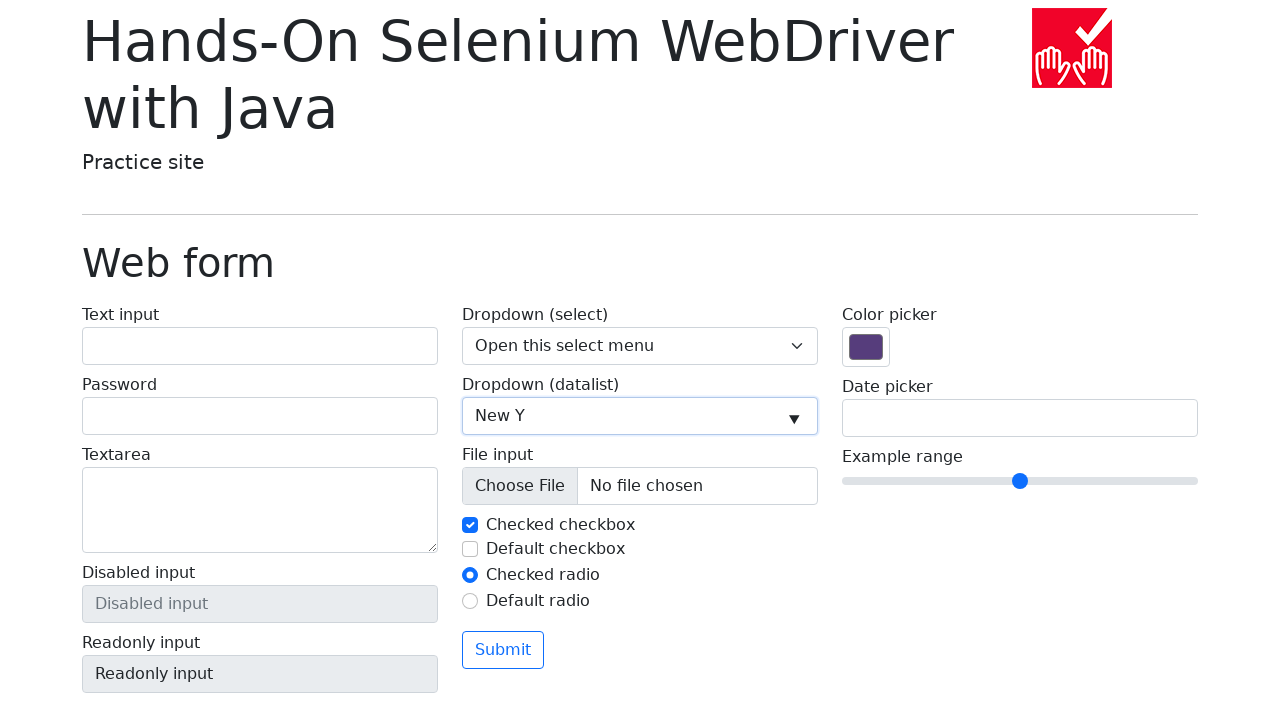

Set datalist input value to 'New York' using JavaScript
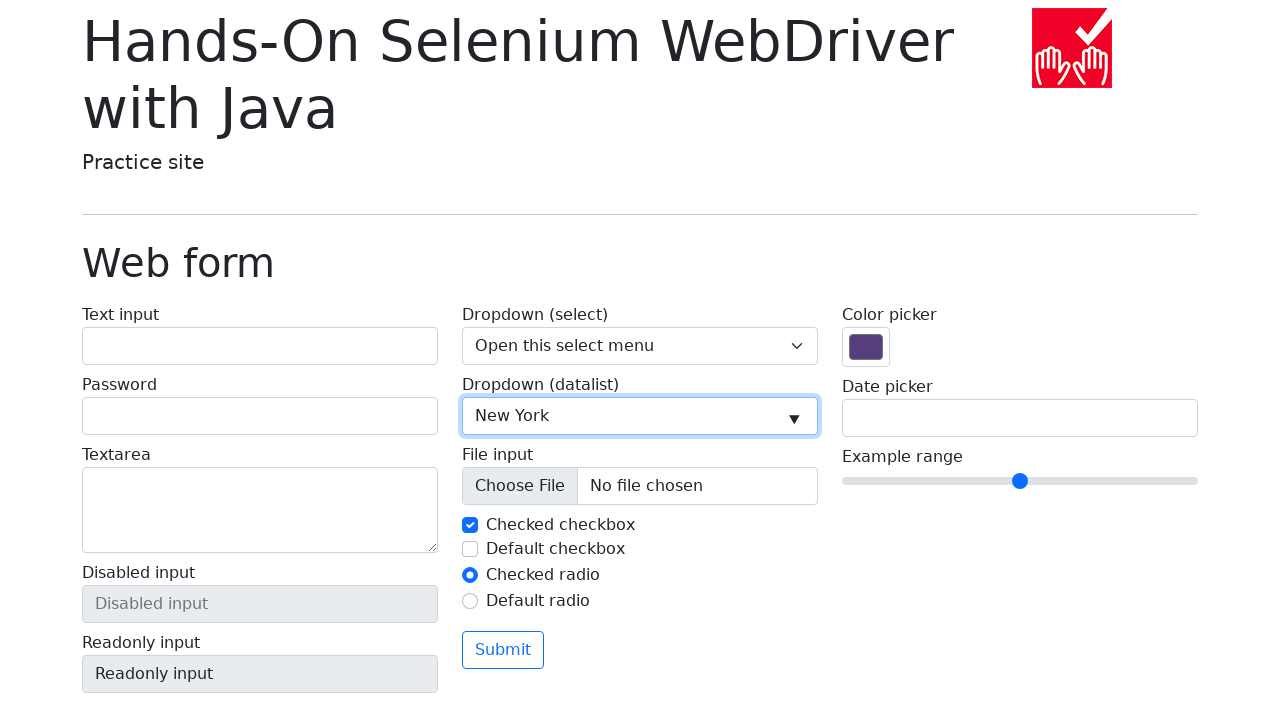

Verified that datalist input value is 'New York'
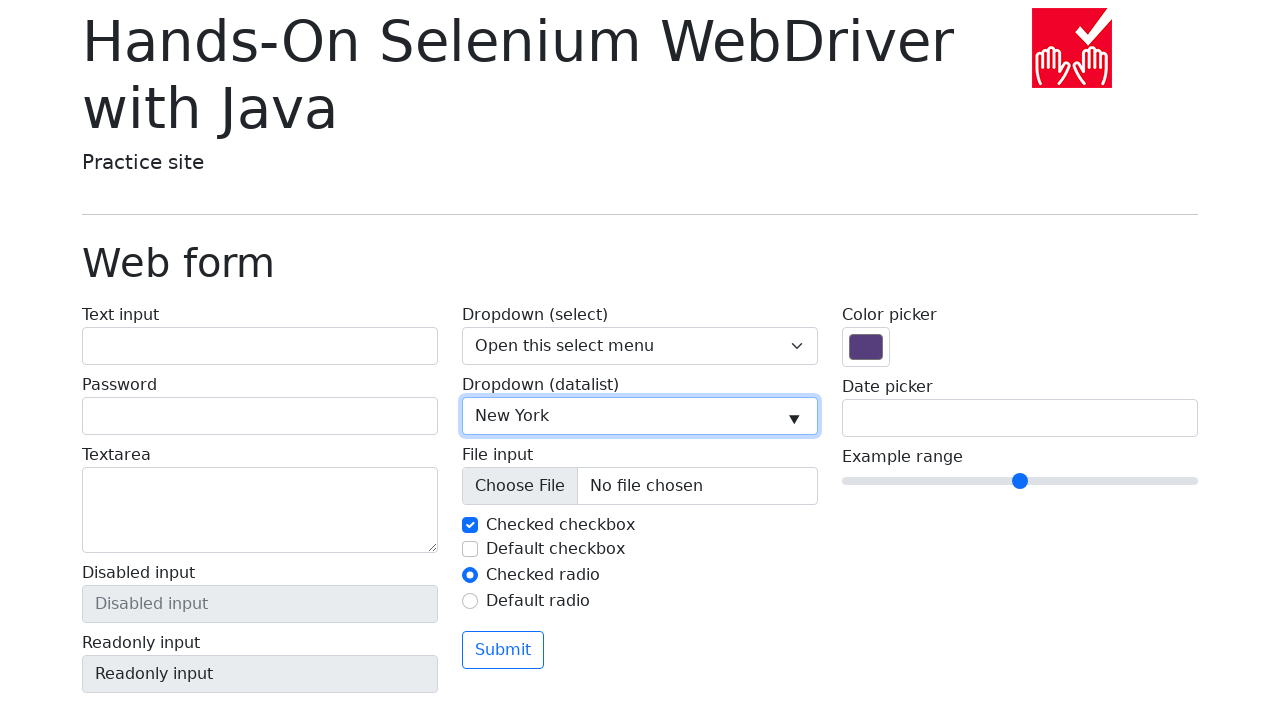

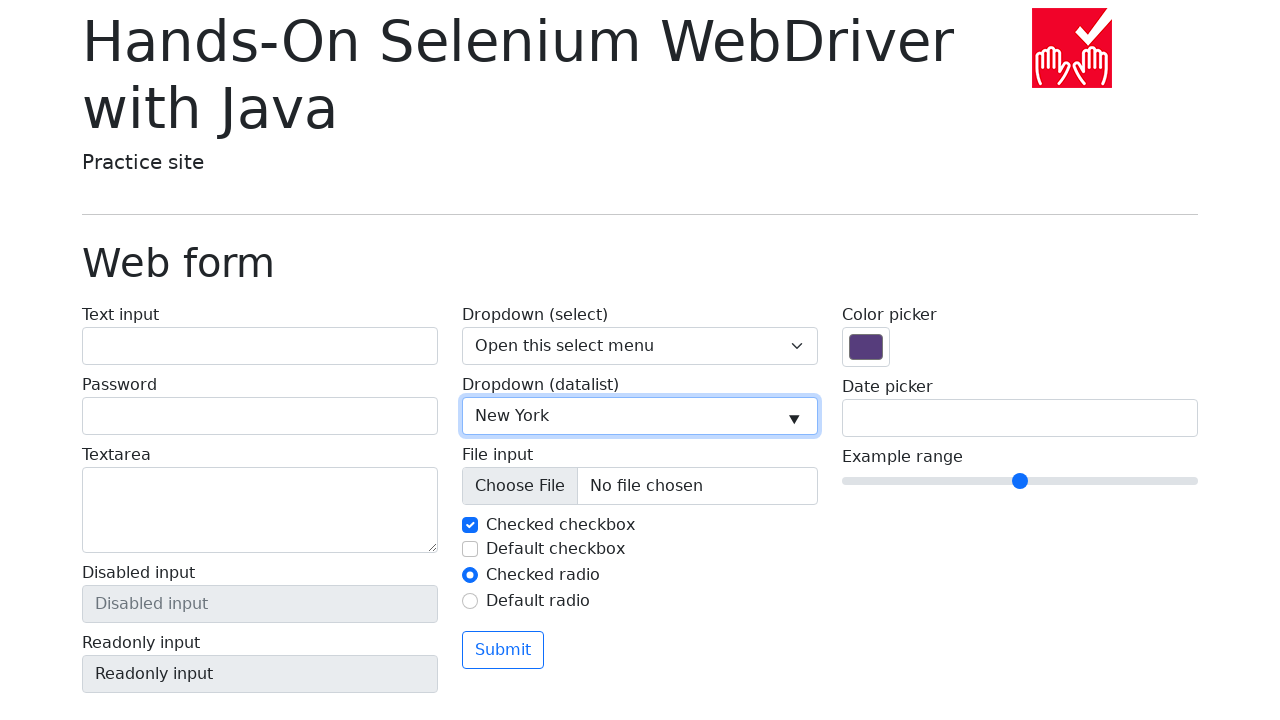